Tests drag and drop functionality by dragging an element and dropping it onto a target element

Starting URL: https://demoqa.com/droppable/

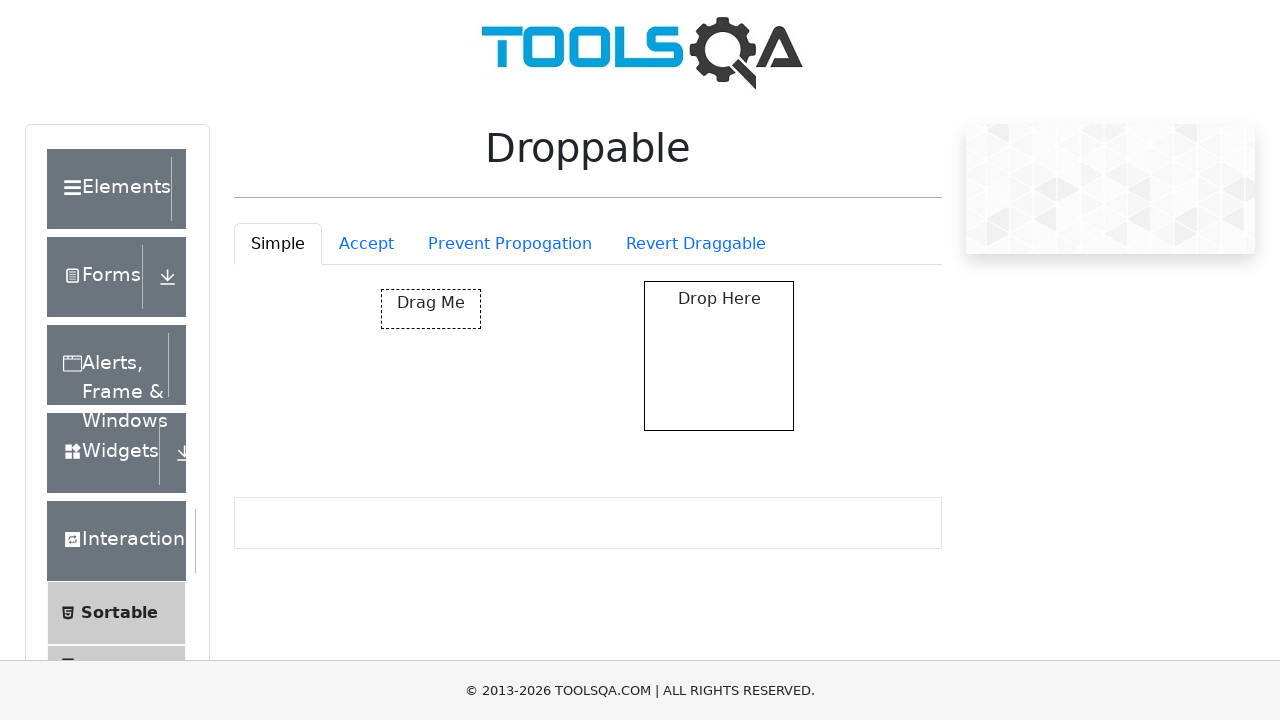

Dragged element with id 'draggable' and dropped it onto target element with id 'droppable' at (719, 356)
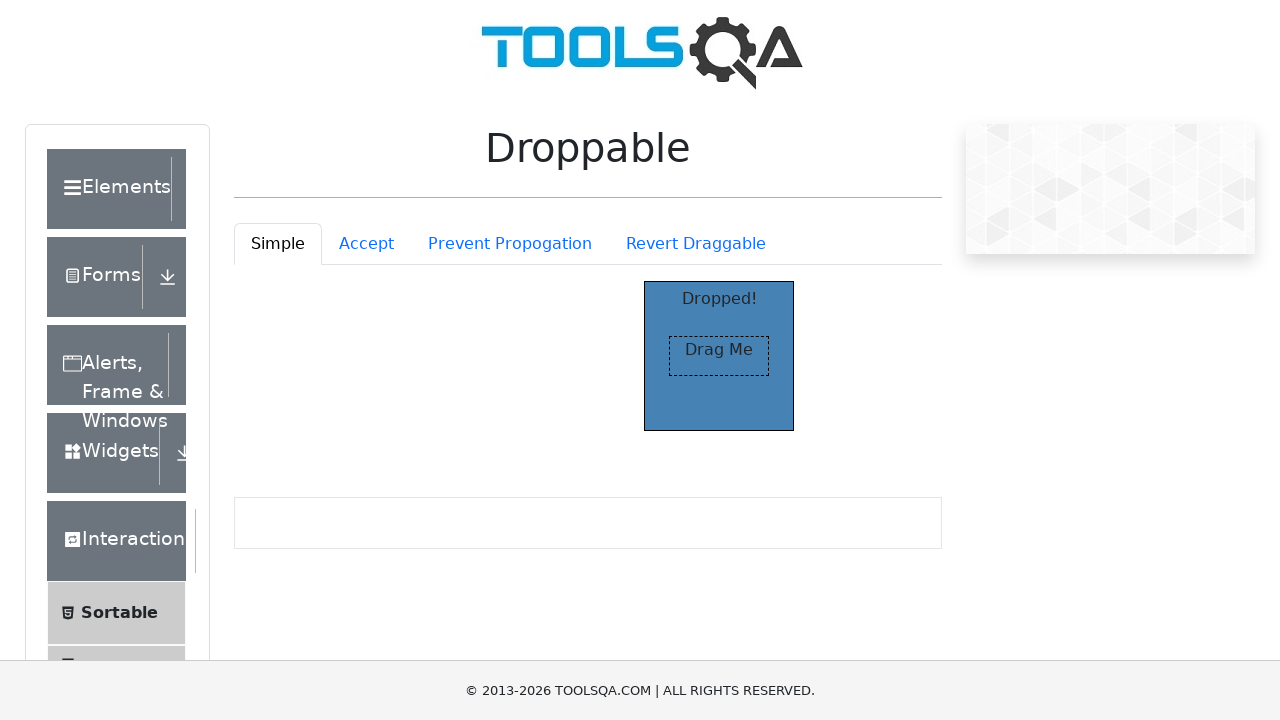

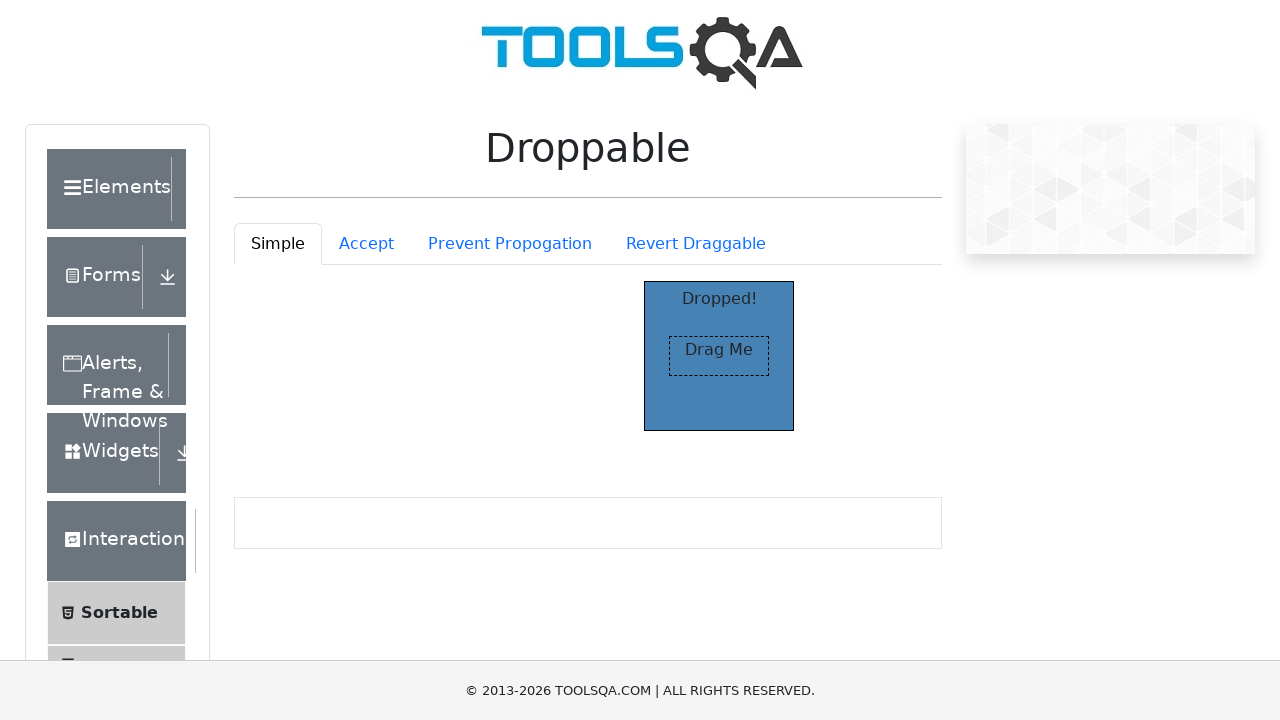